Tests JavaScript alert handling by clicking a button to trigger an alert with OK and Cancel options, then accepting the alert.

Starting URL: https://demo.automationtesting.in/Alerts.html

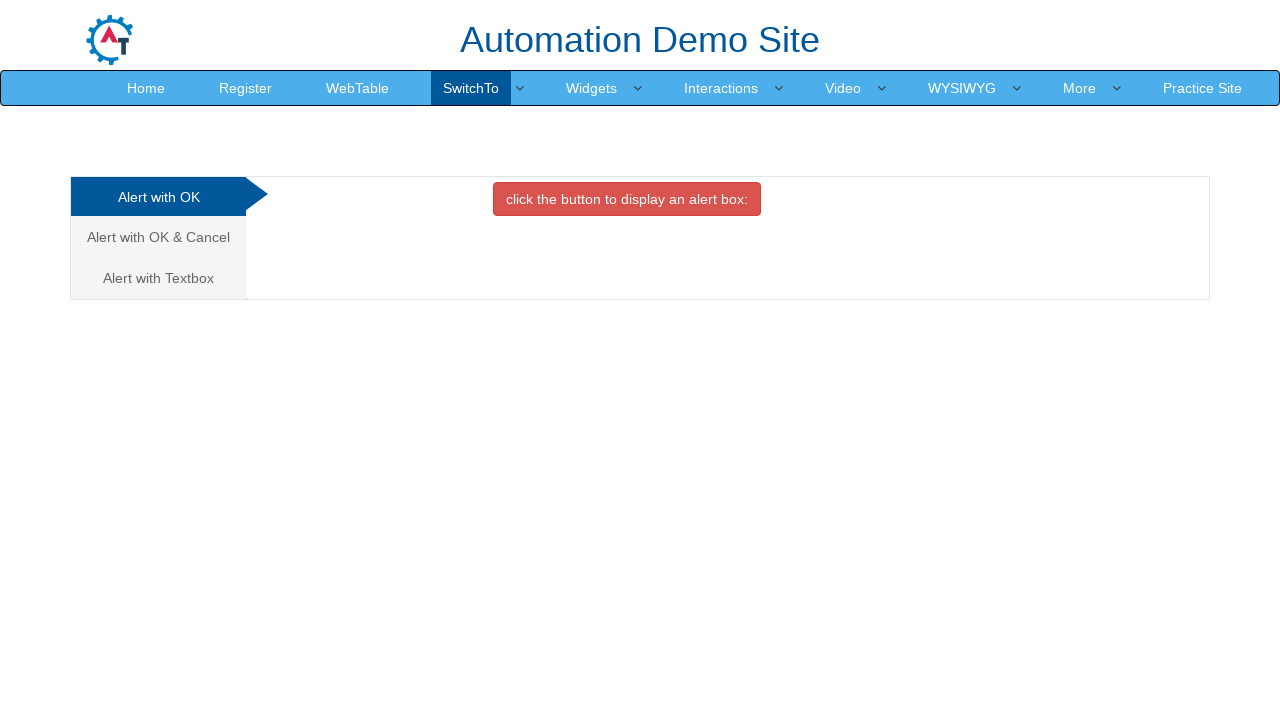

Clicked on 'Alert with OK & Cancel' tab at (158, 237) on xpath=//a[text()='Alert with OK & Cancel ']
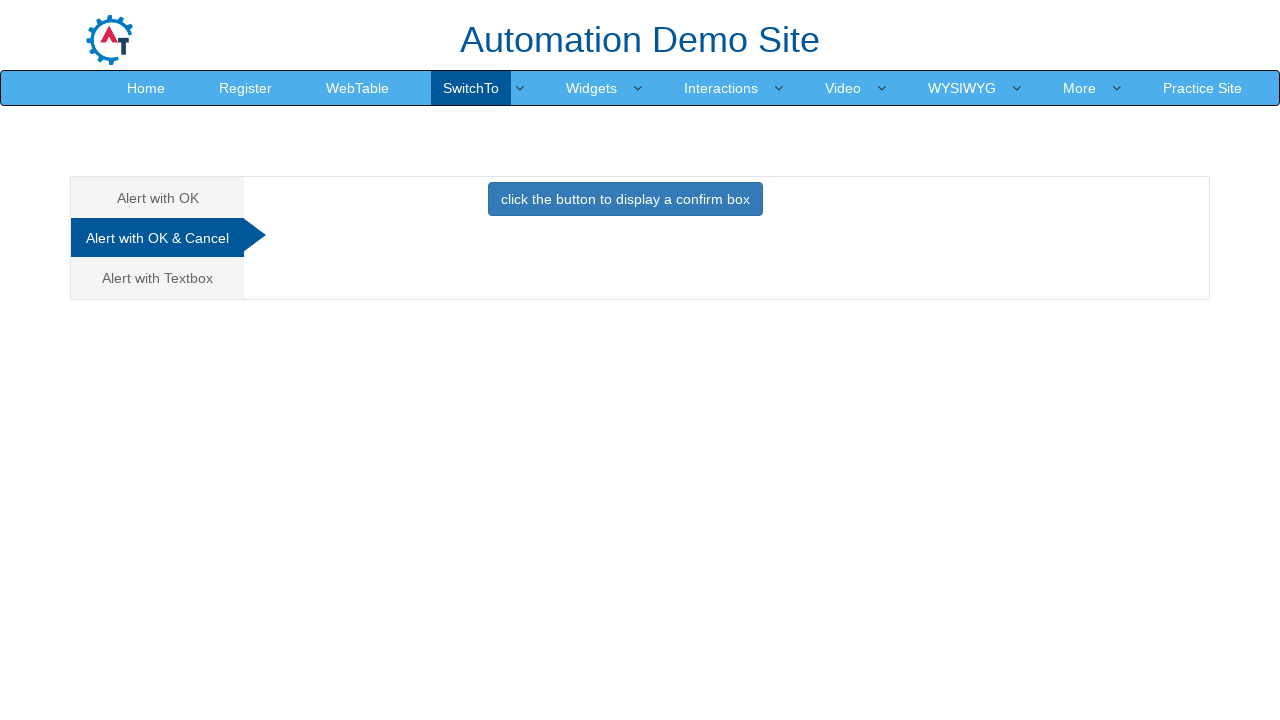

Clicked button to trigger confirmation alert at (625, 199) on button.btn.btn-primary
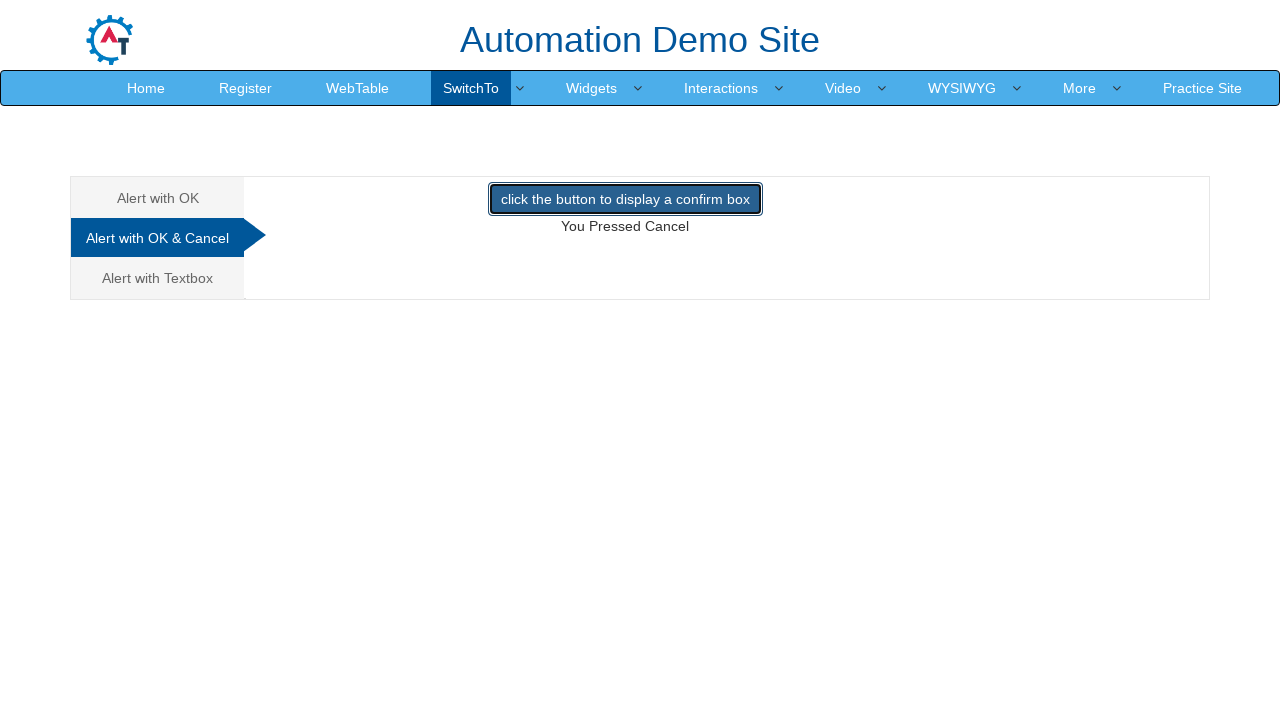

Set up dialog handler to accept alerts
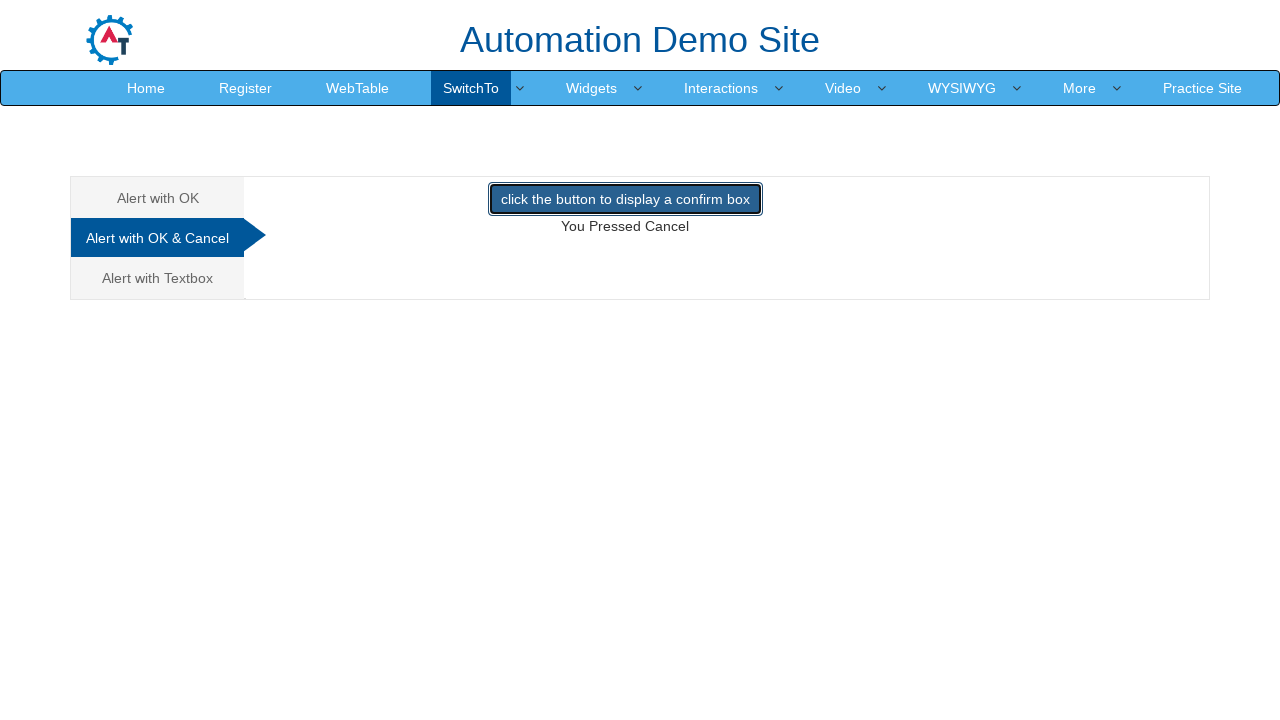

Clicked button again and alert was accepted at (625, 199) on button.btn.btn-primary
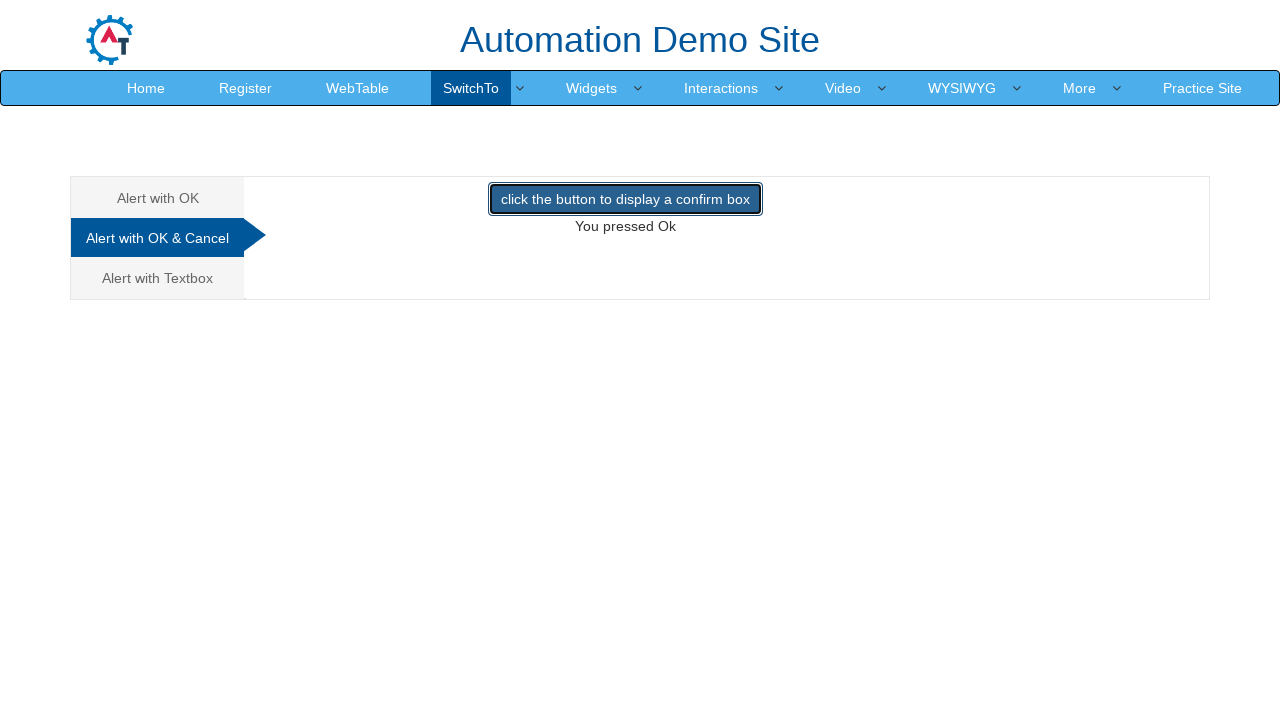

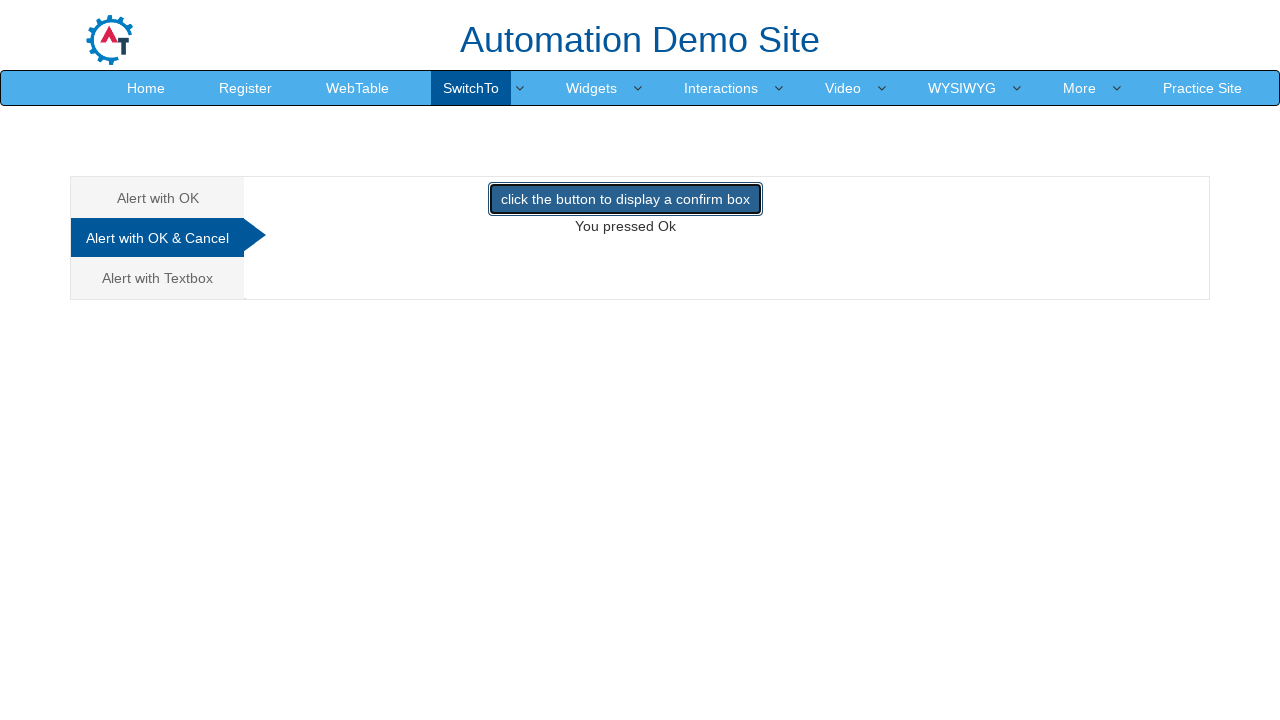